Tests that the Clear completed button displays with correct text when items are completed

Starting URL: https://demo.playwright.dev/todomvc

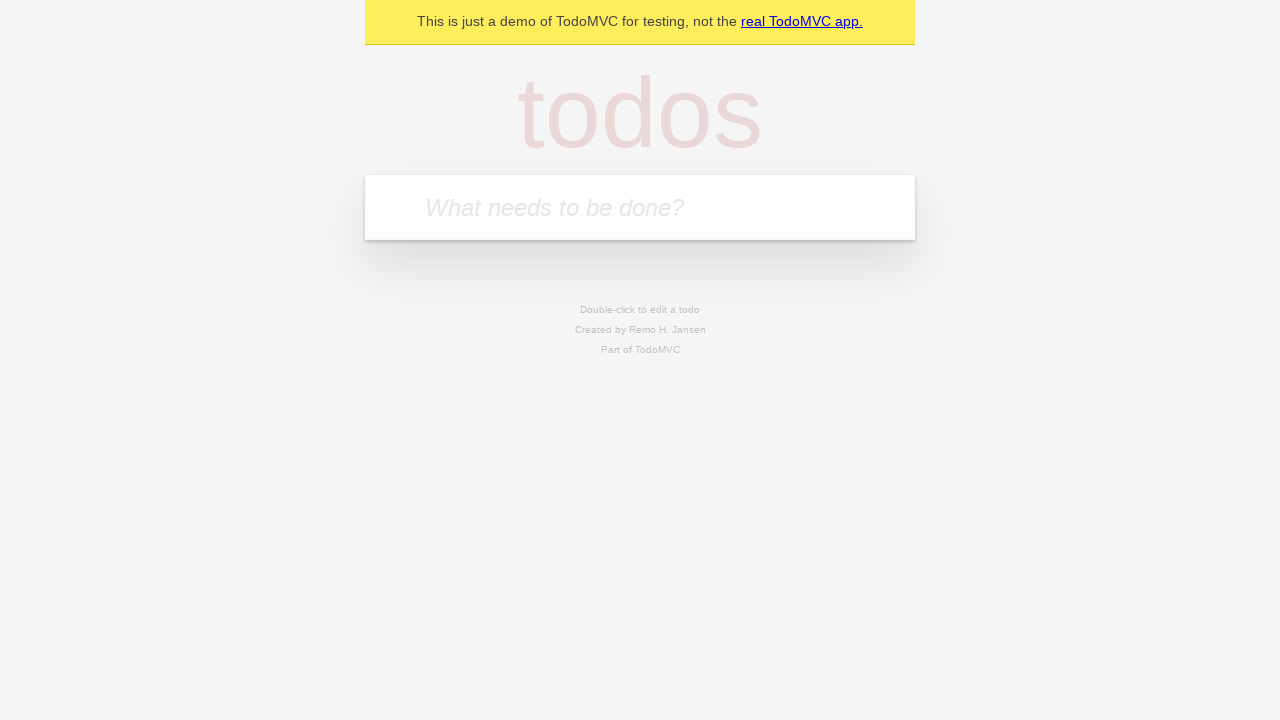

Filled first todo input with 'buy some cheese' on internal:attr=[placeholder="What needs to be done?"i]
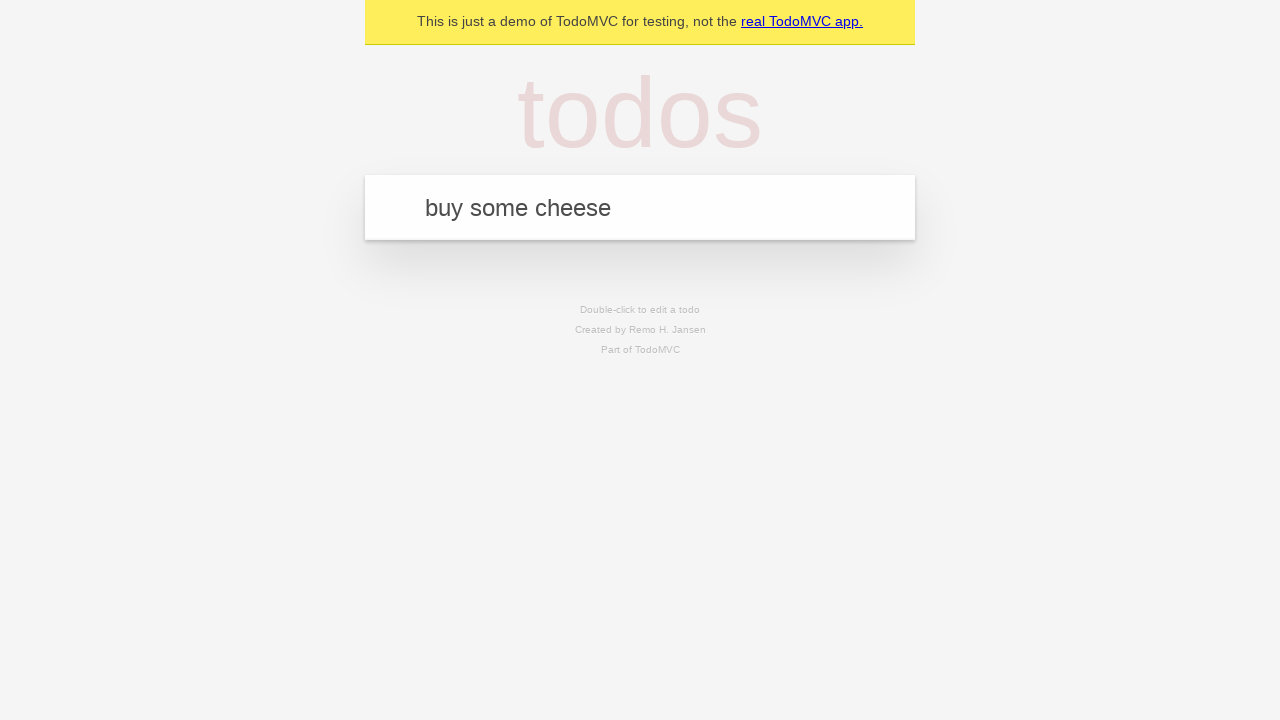

Pressed Enter to add first todo on internal:attr=[placeholder="What needs to be done?"i]
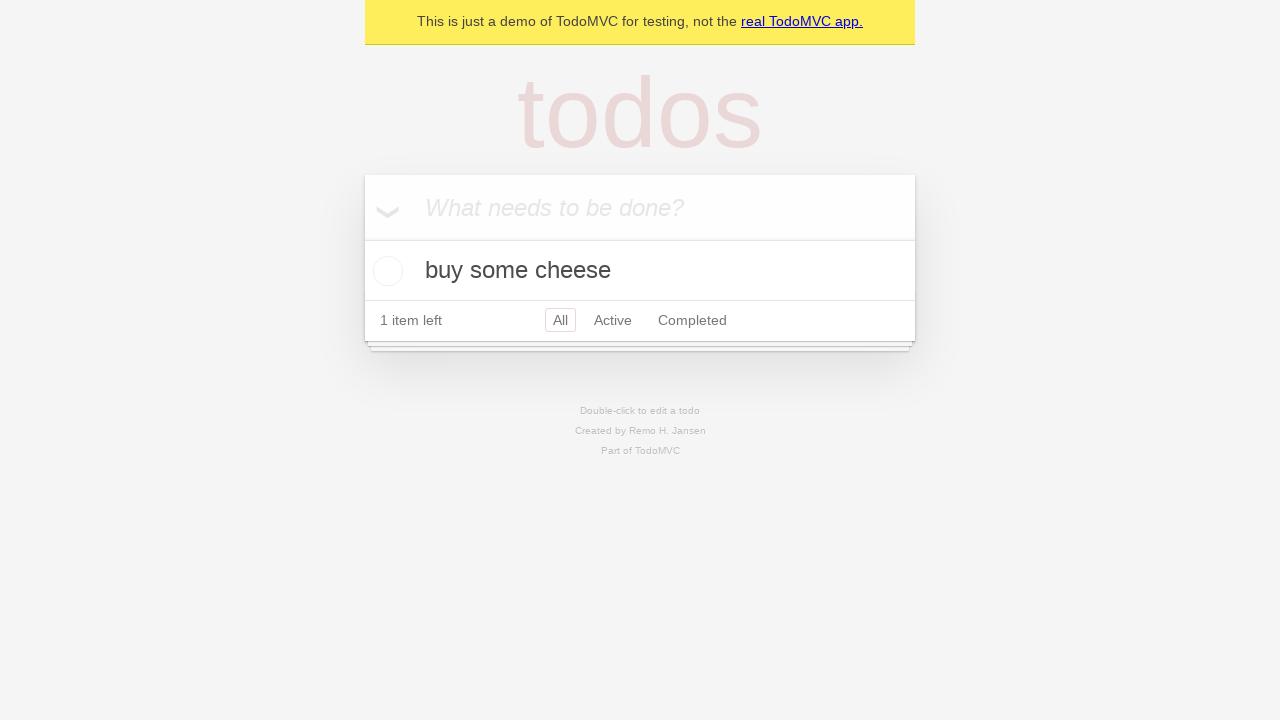

Filled second todo input with 'feed the cat' on internal:attr=[placeholder="What needs to be done?"i]
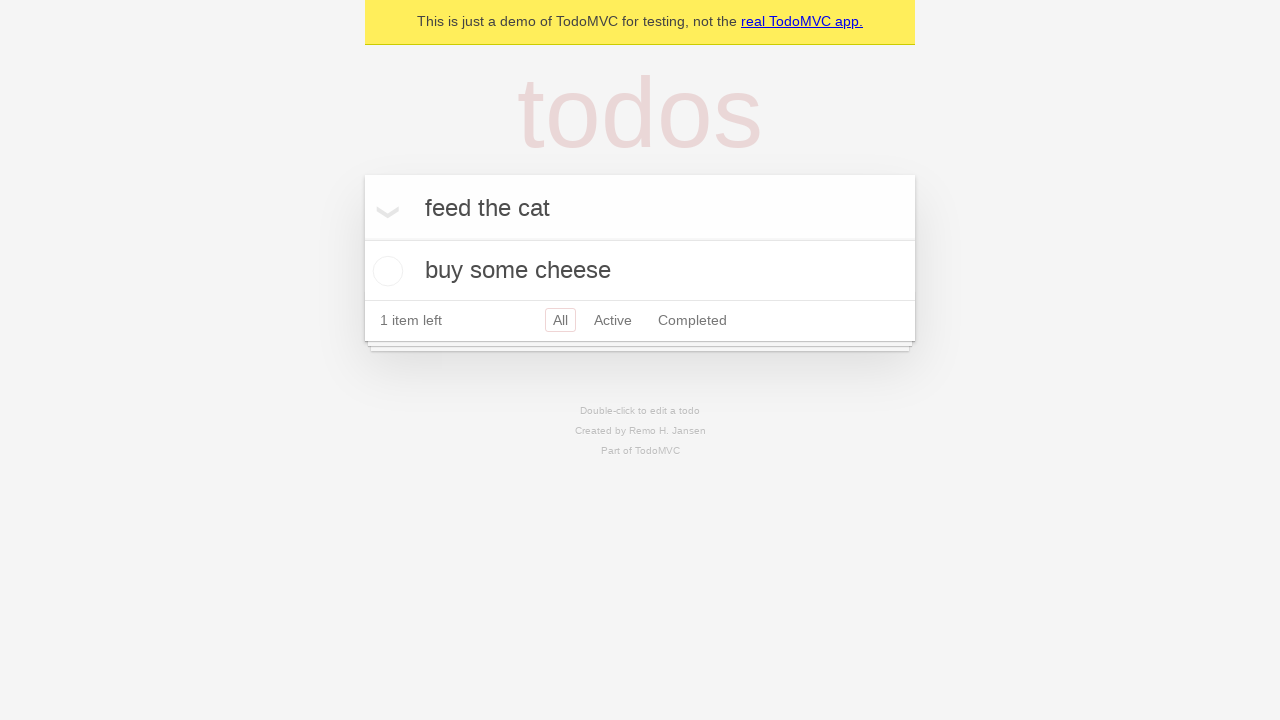

Pressed Enter to add second todo on internal:attr=[placeholder="What needs to be done?"i]
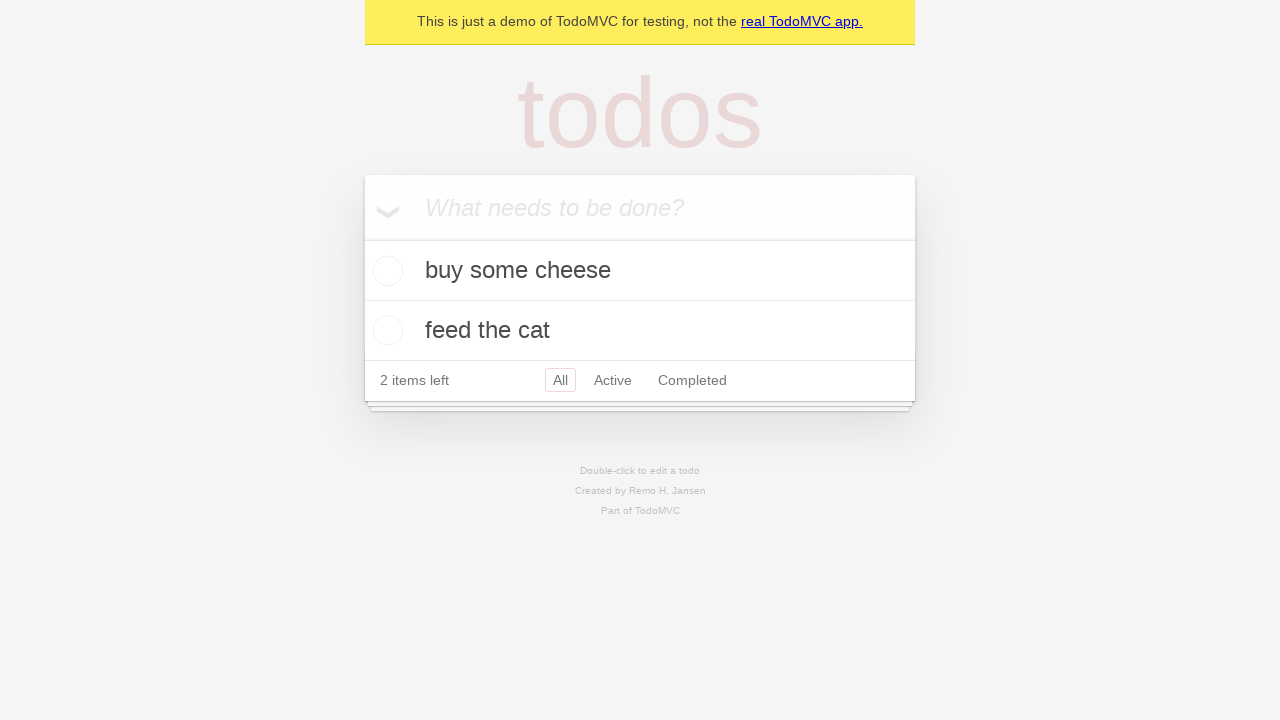

Filled third todo input with 'book a doctors appointment' on internal:attr=[placeholder="What needs to be done?"i]
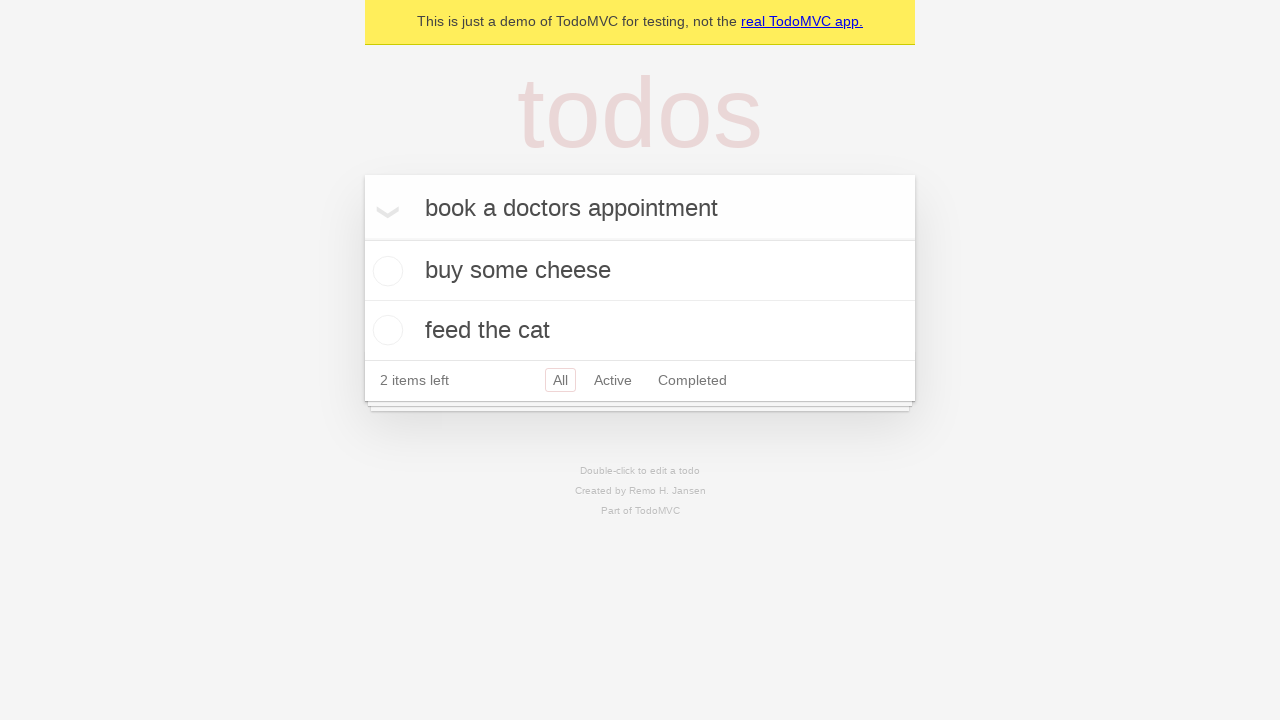

Pressed Enter to add third todo on internal:attr=[placeholder="What needs to be done?"i]
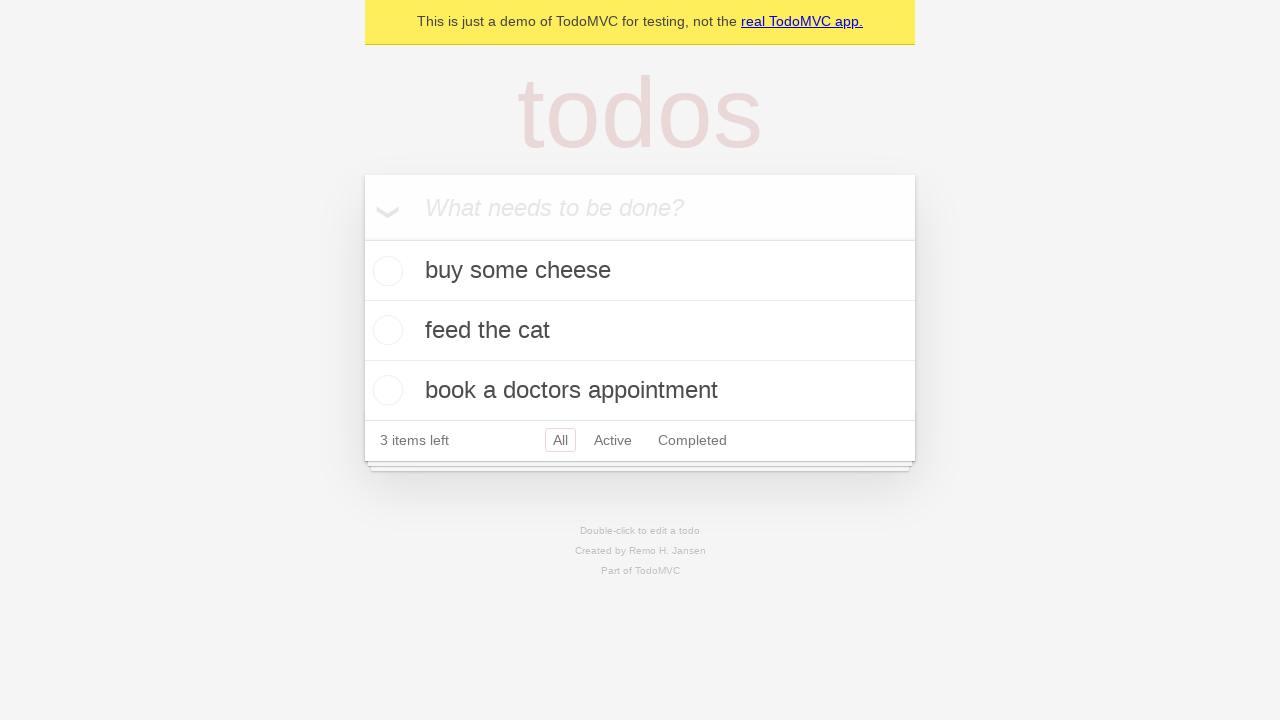

Checked the first todo item as completed at (385, 271) on .todo-list li .toggle >> nth=0
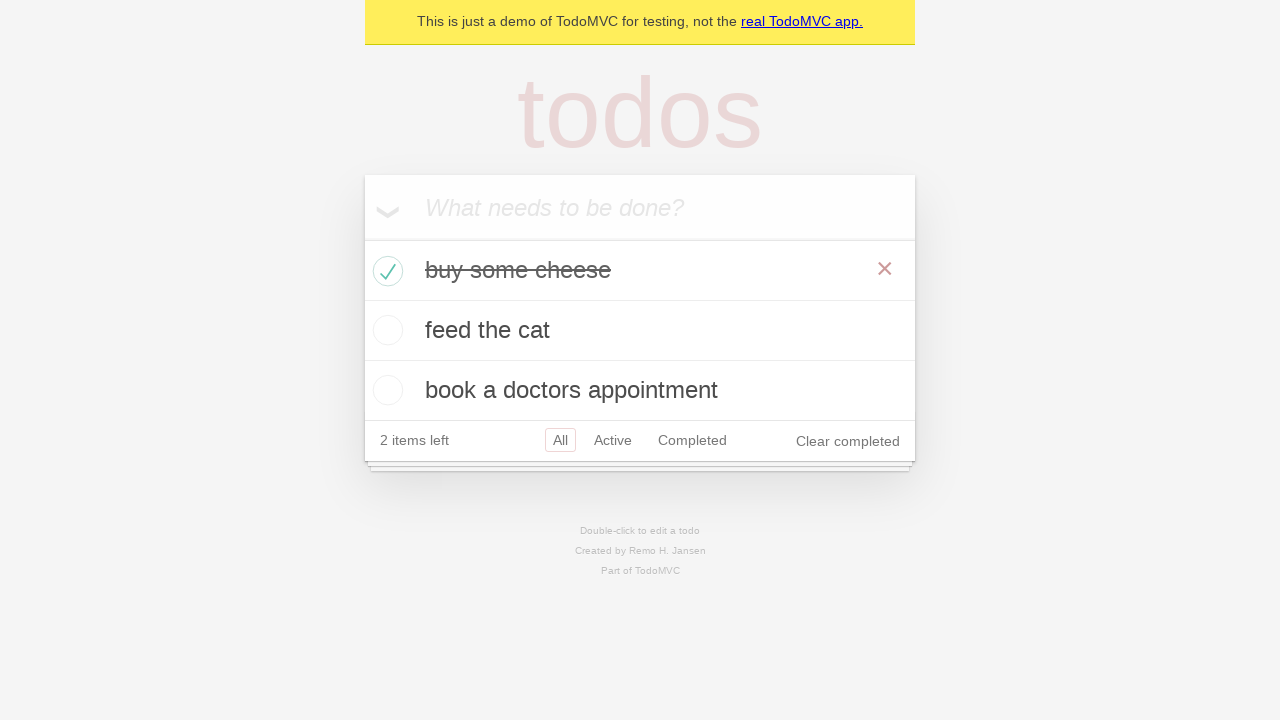

Verified 'Clear completed' button is visible
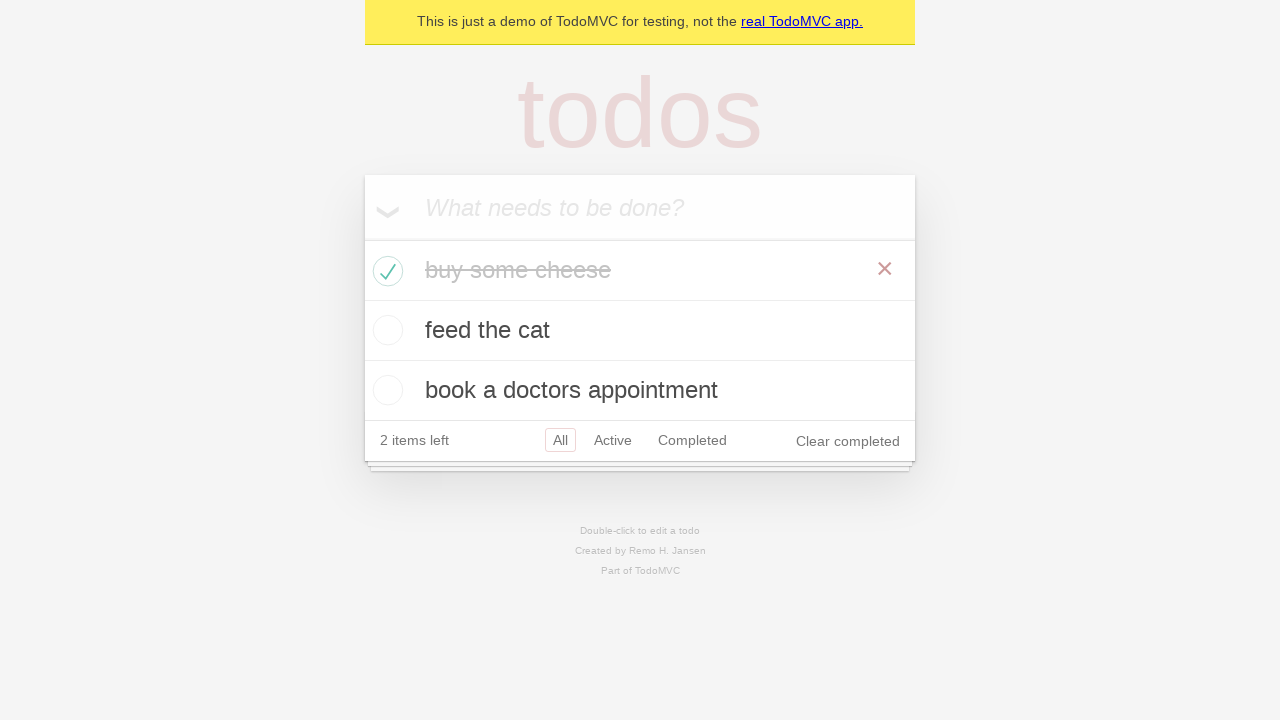

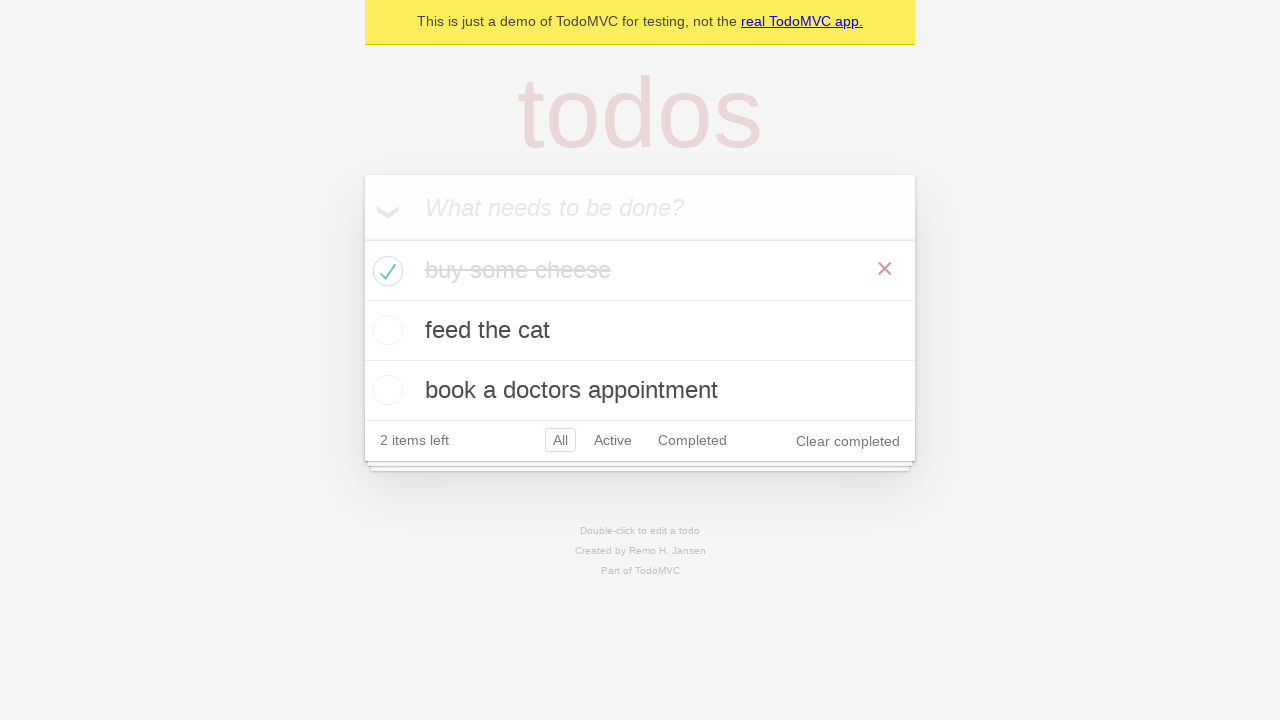